Navigates to a web table demo page and clicks on a child element within a specific table cell (row 3, column 5 of table01)

Starting URL: https://qavbox.github.io/demo/webtable/

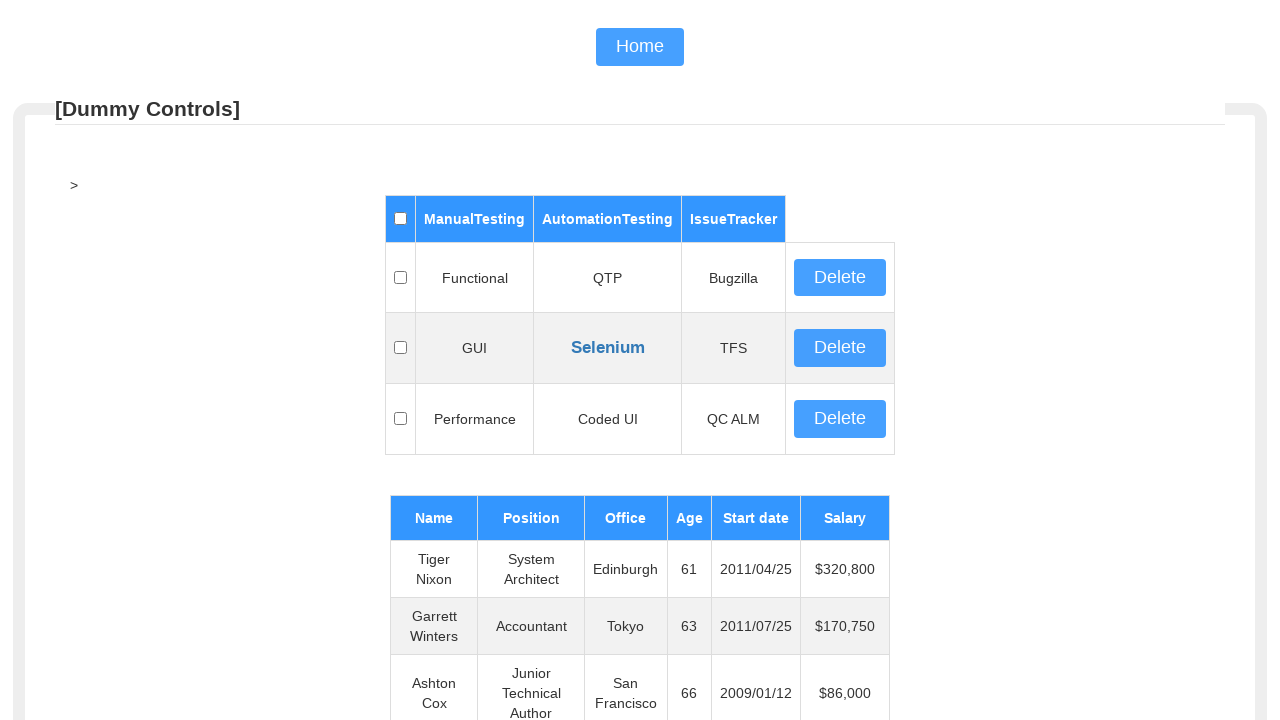

Navigated to web table demo page
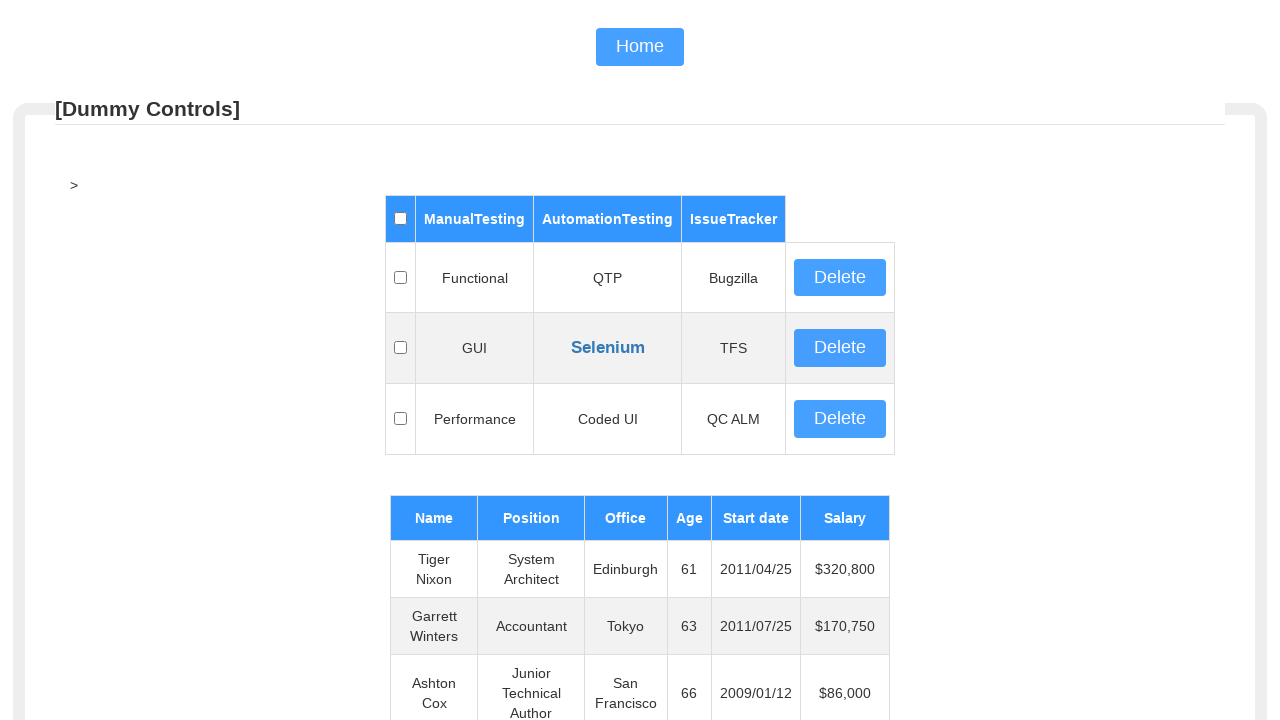

Clicked on child element within table01, row 3, column 5 at (840, 419) on xpath=//table[@id='table01']/tbody/tr[3]/td[5]//*
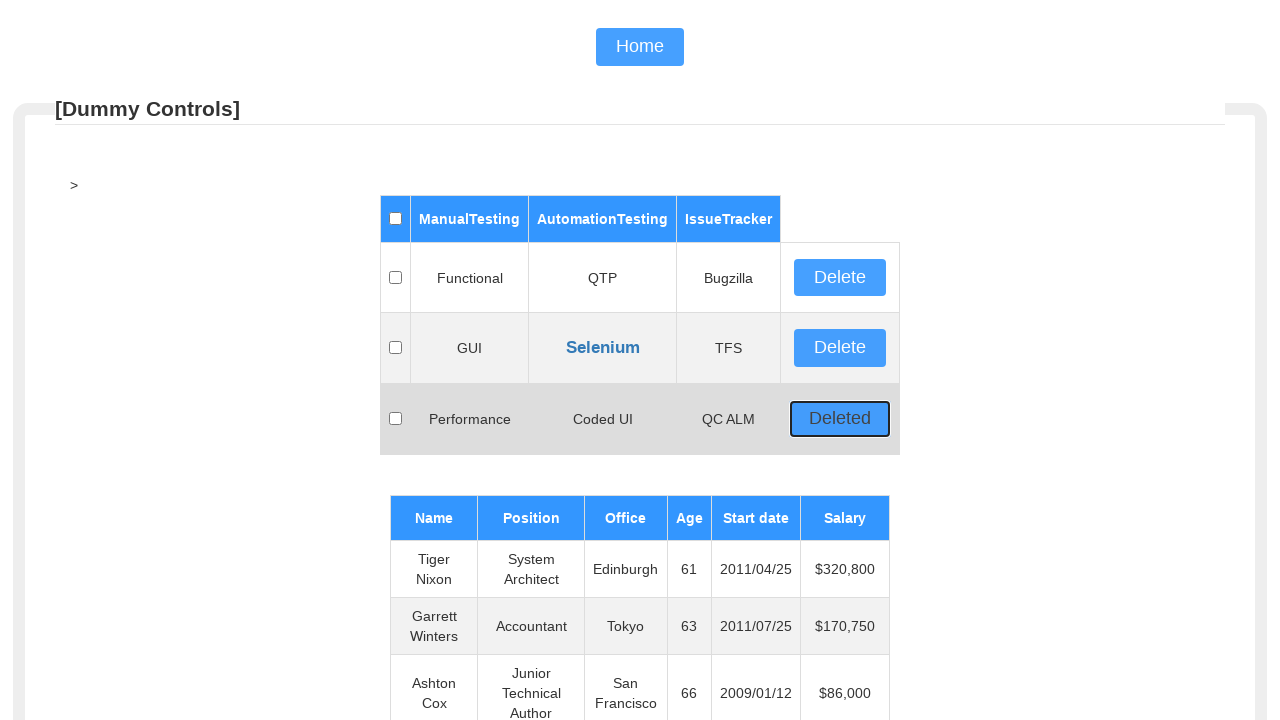

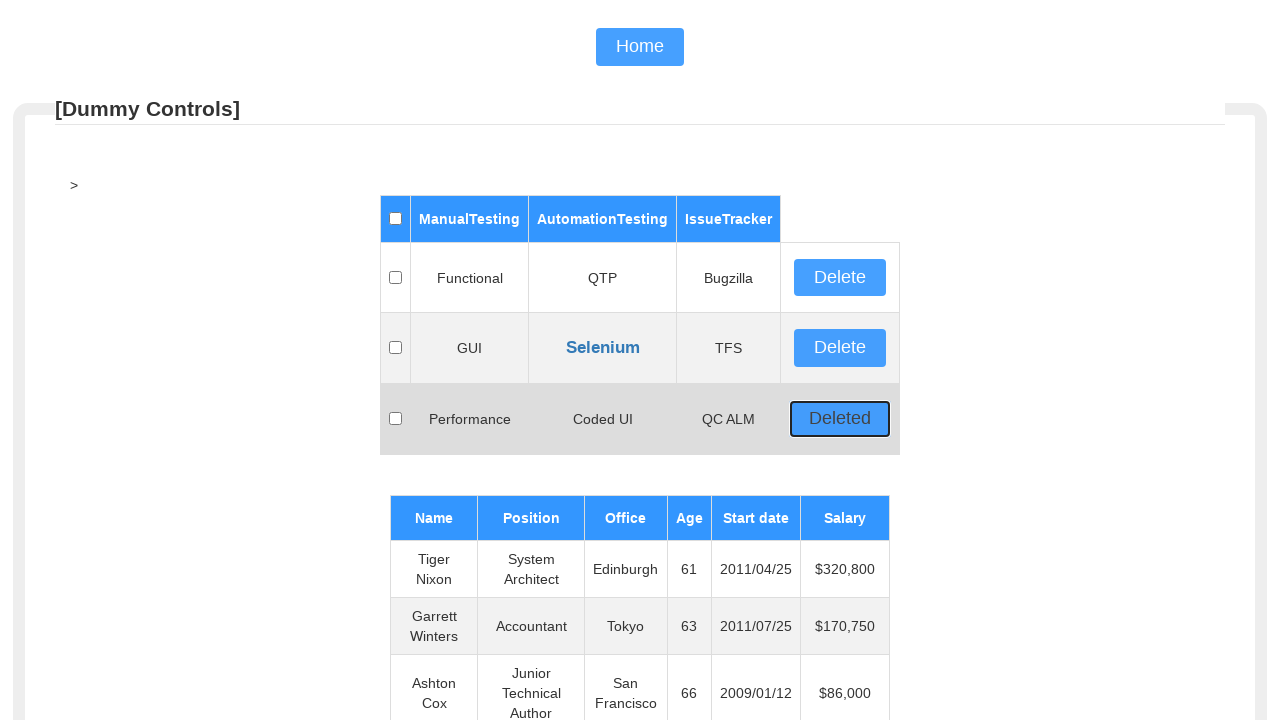